Tests explicit wait functionality by waiting for a price element to show "$100", then clicking a book button, calculating a math formula based on a dynamic value, filling in the answer, and submitting the form.

Starting URL: http://suninjuly.github.io/explicit_wait2.html

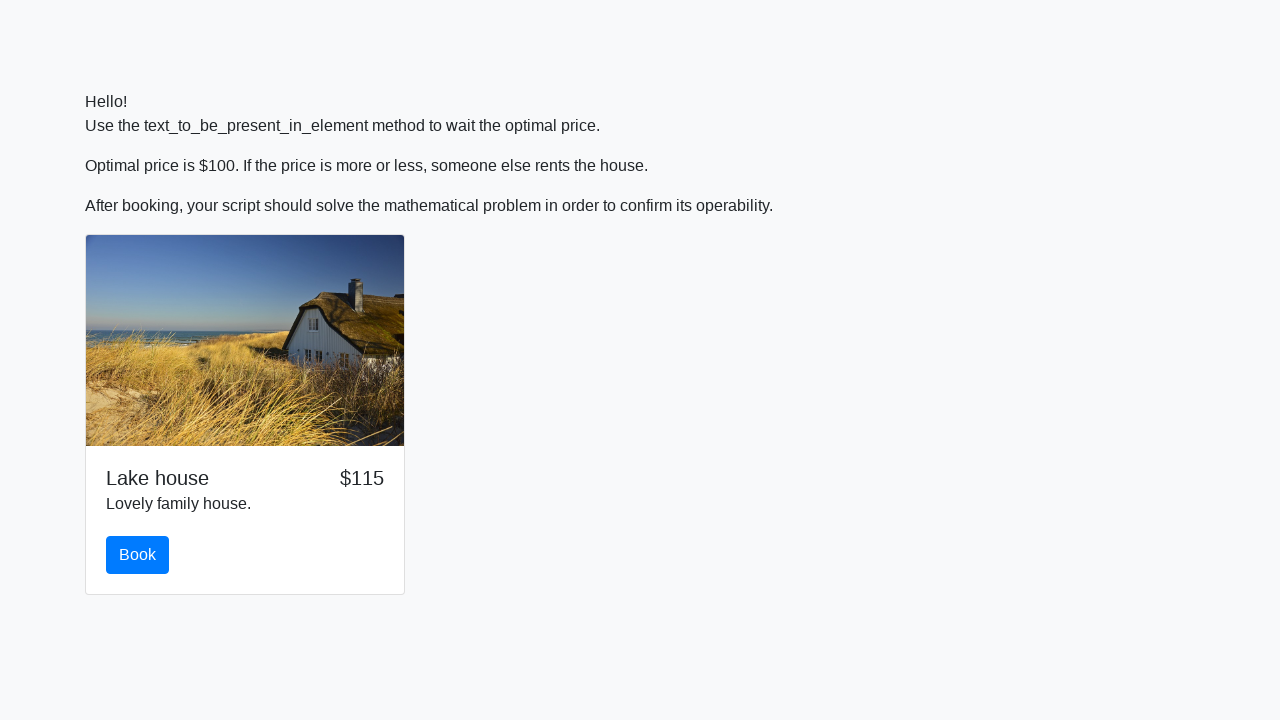

Waited for price element to show $100
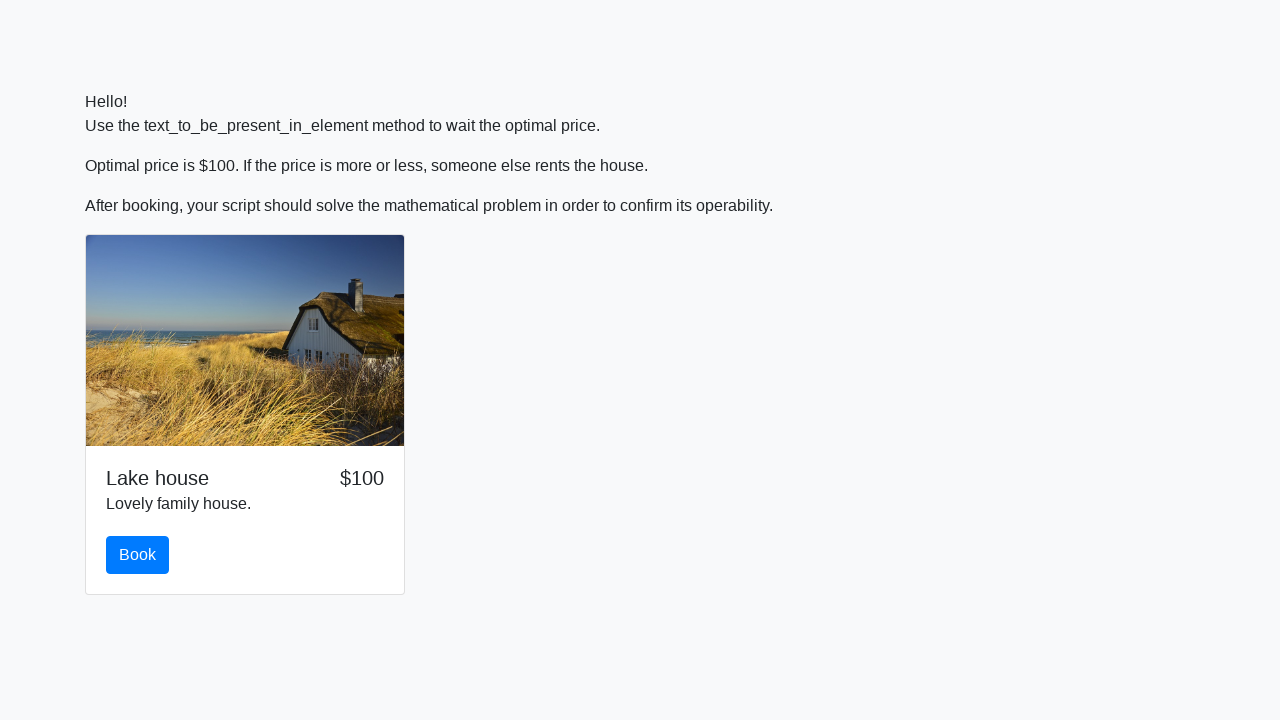

Clicked book button at (138, 555) on button#book
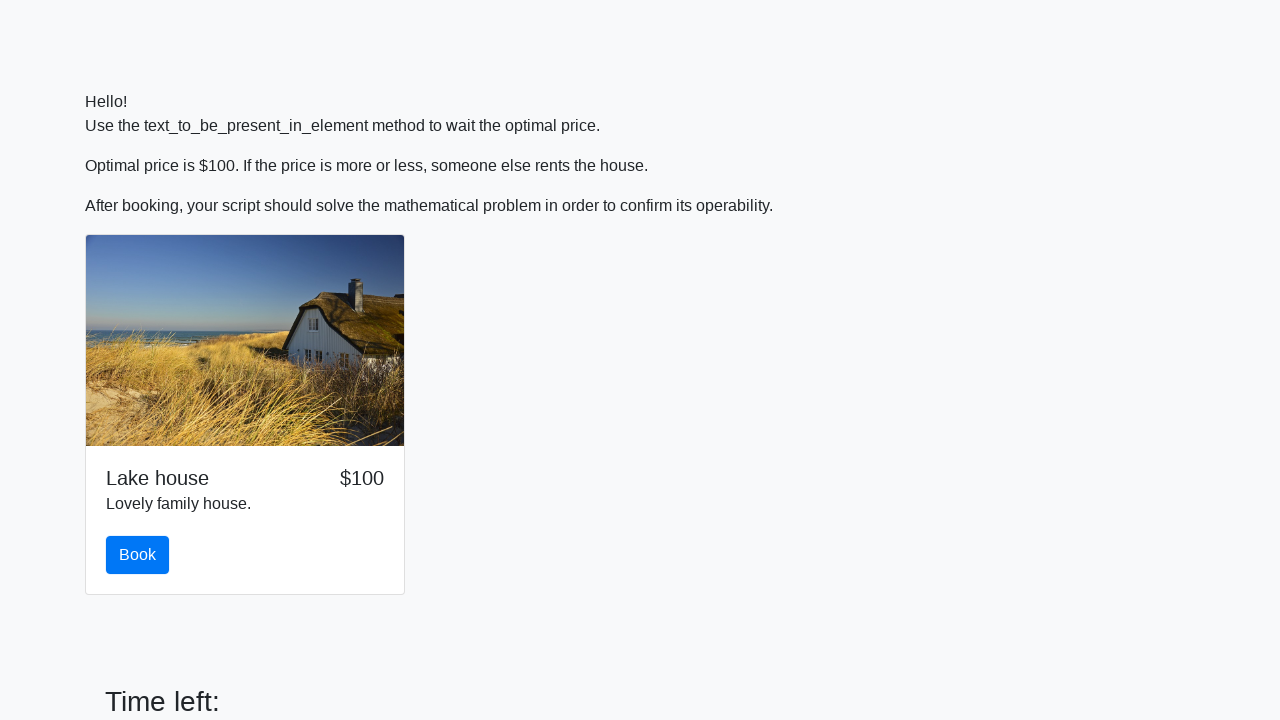

Scrolled input_value element into view
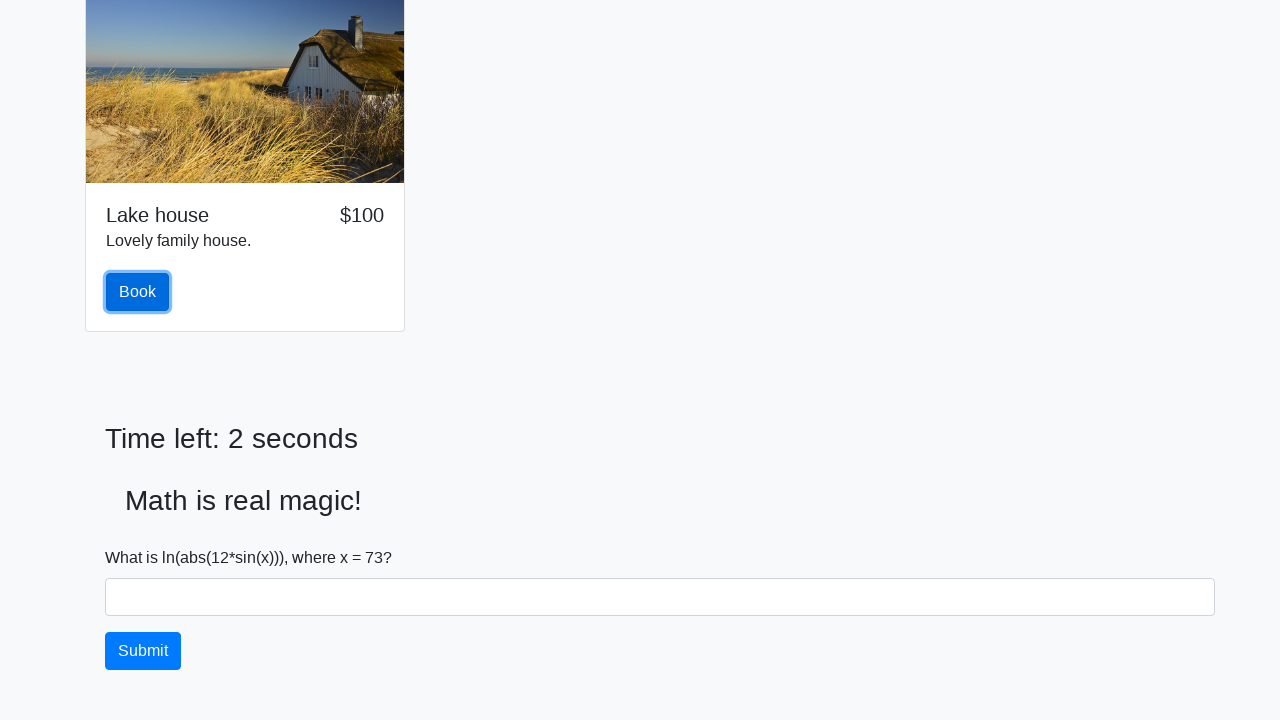

Retrieved dynamic value for calculation: 73
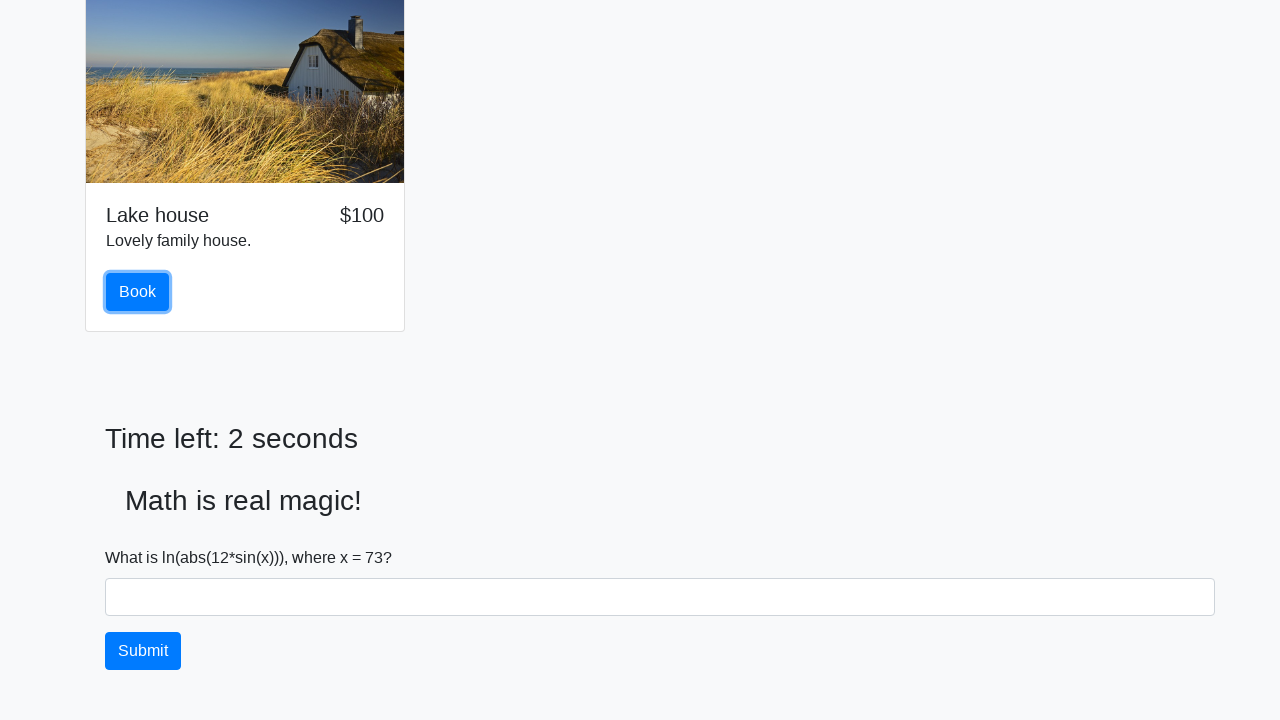

Calculated math formula result: 2.0944857433802504
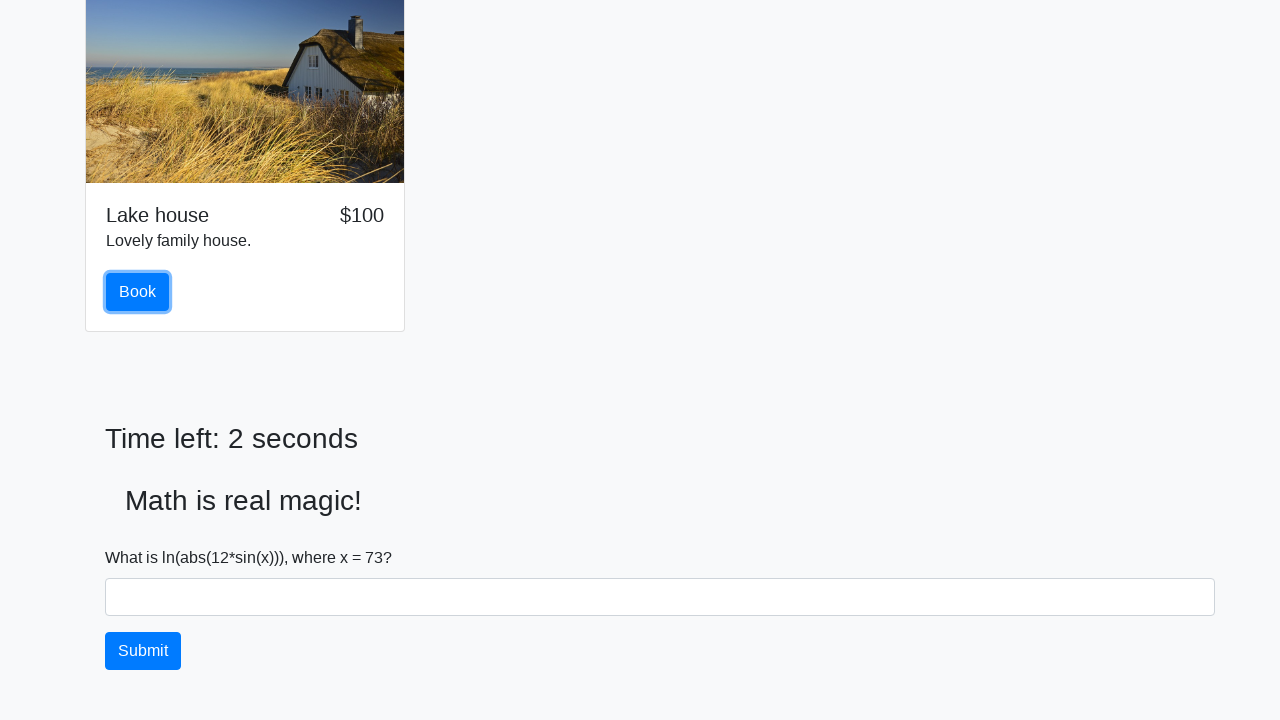

Filled answer field with calculated result: 2.0944857433802504 on #answer
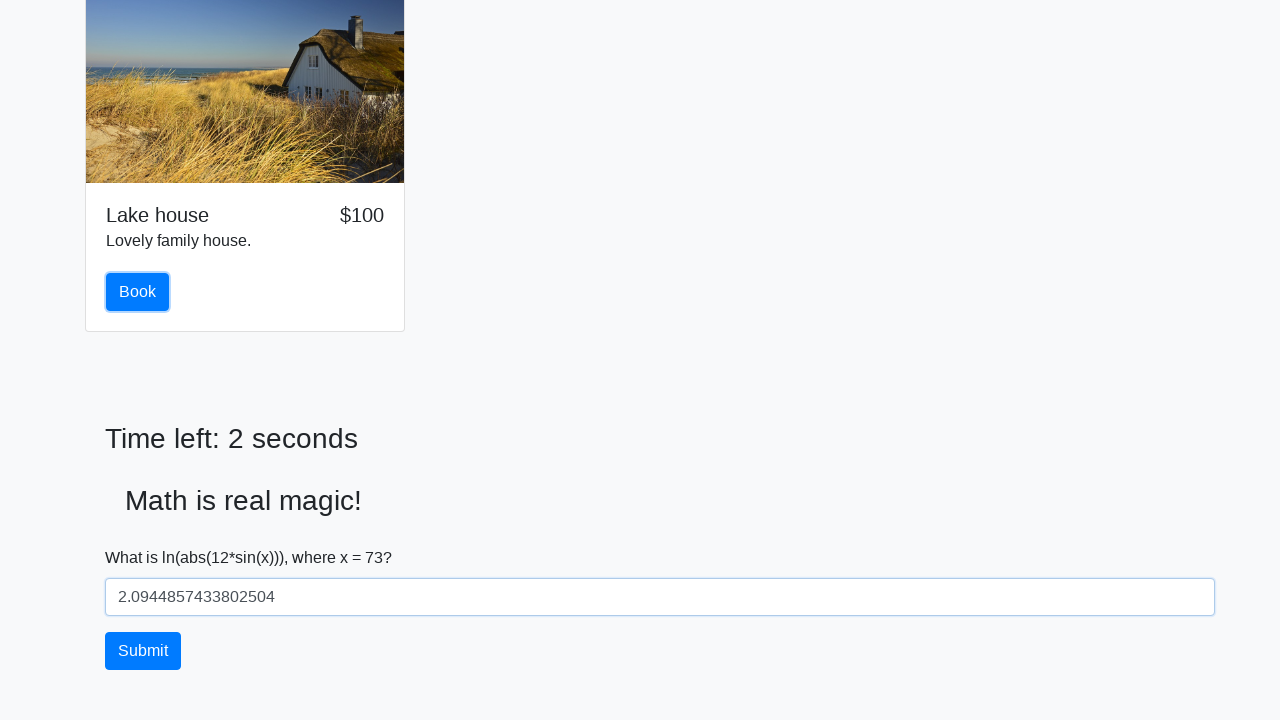

Clicked submit button to complete the task at (143, 651) on #solve
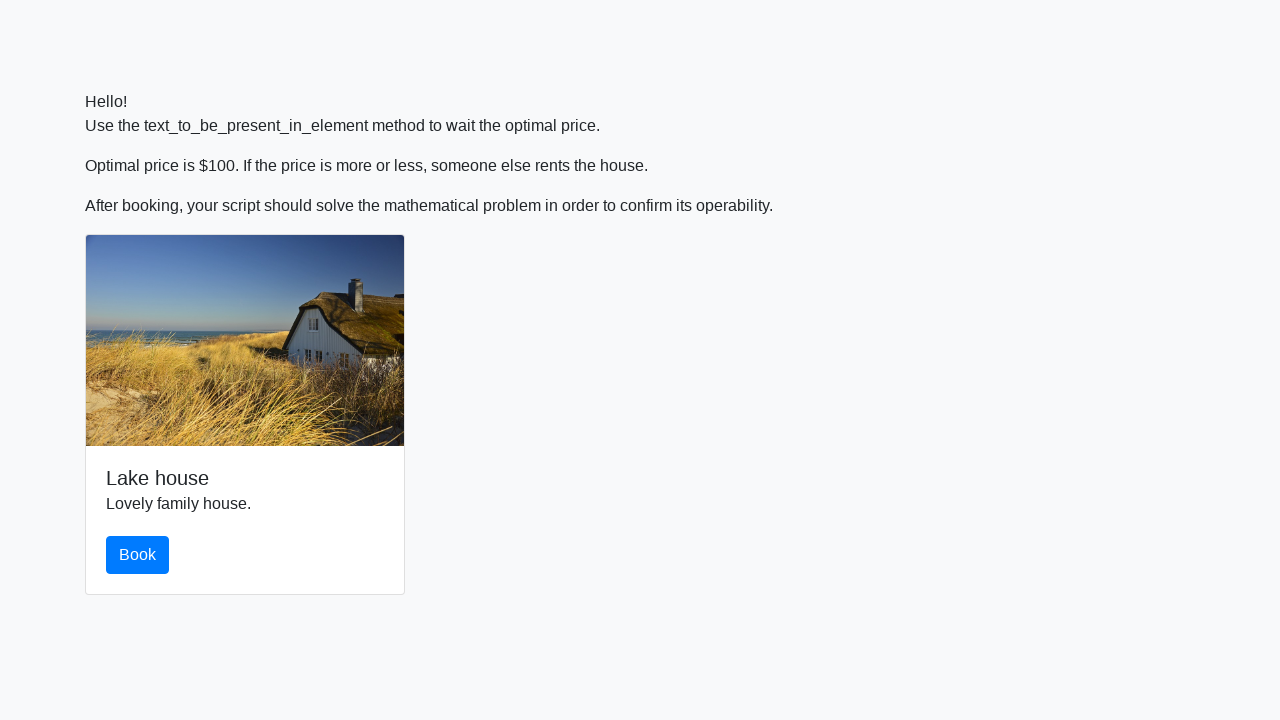

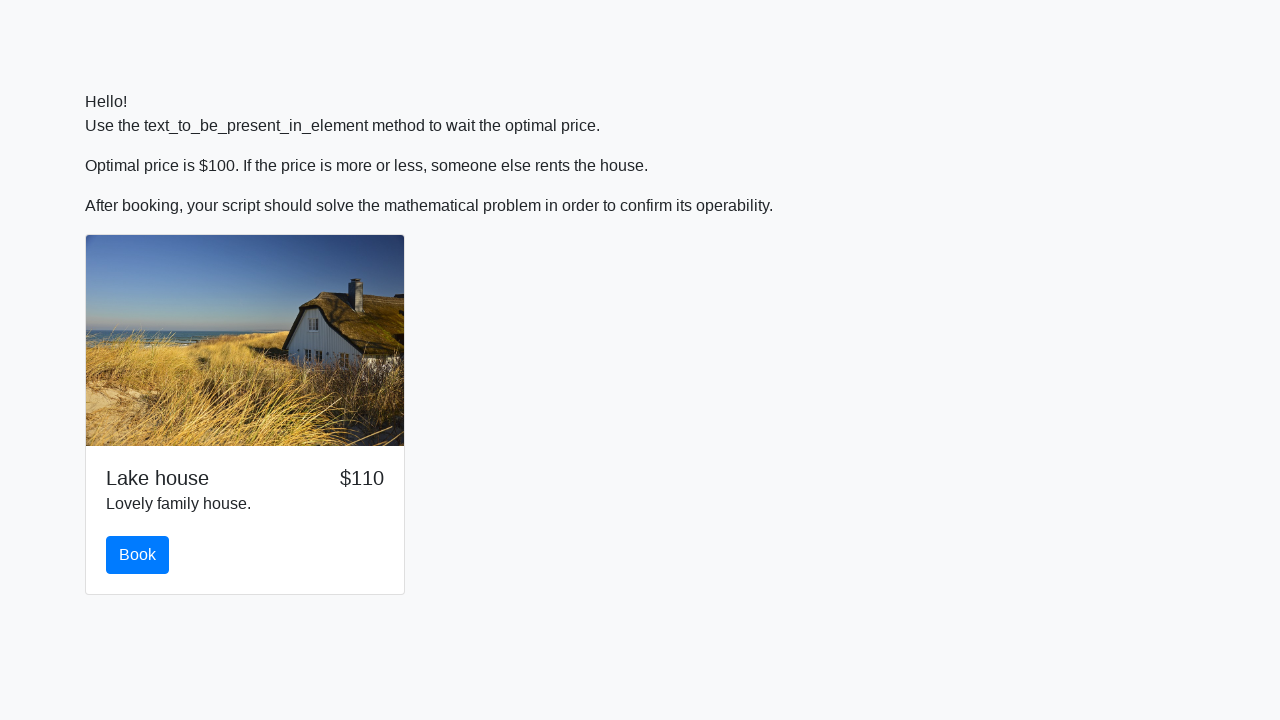